Tests editing a web table row by clicking edit, clearing the first name field, entering a new name, and submitting

Starting URL: https://demoqa.com/webtables

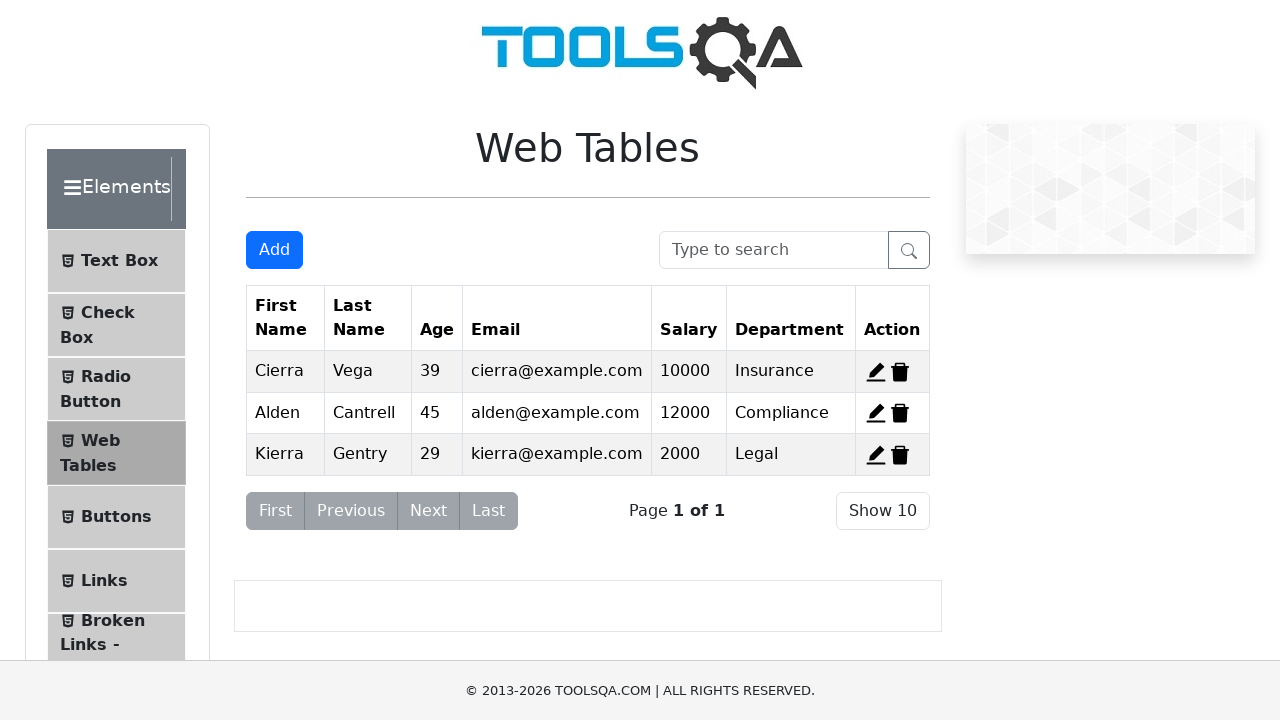

Clicked edit button on first record at (876, 372) on xpath=//span[@id='edit-record-1']//*[@stroke='currentColor']
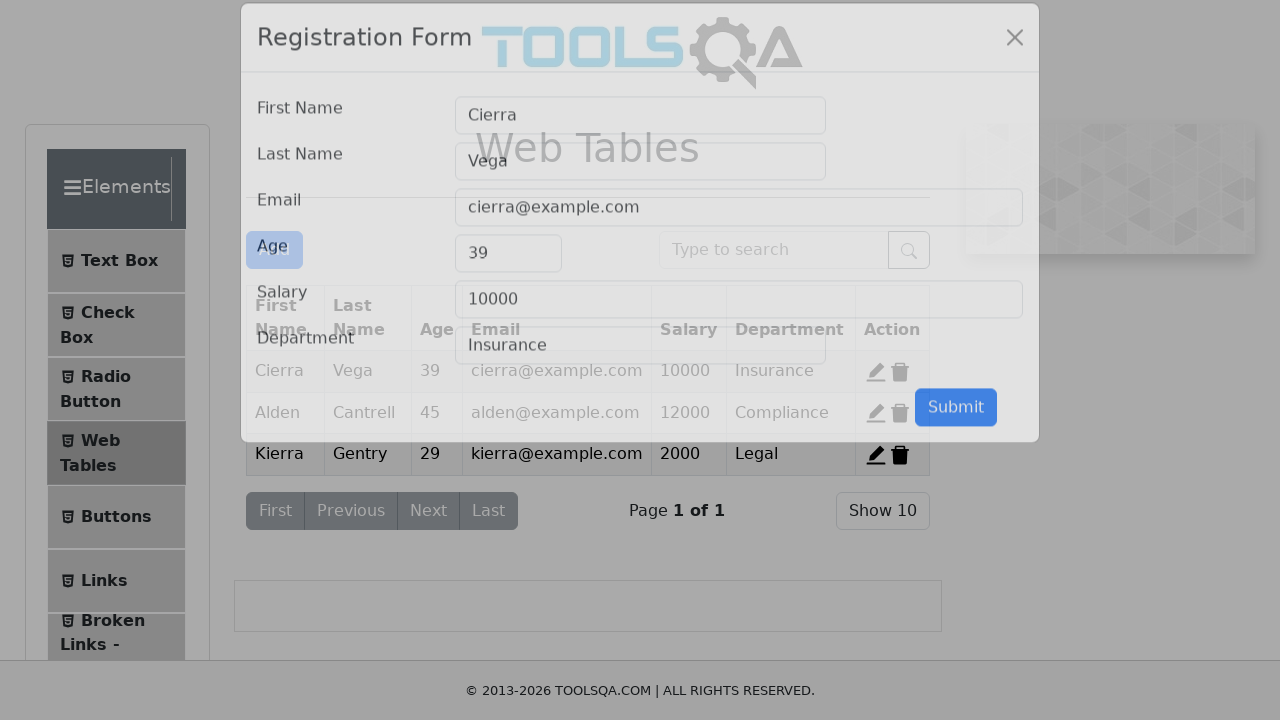

Cleared first name field on xpath=//input[@id='firstName']
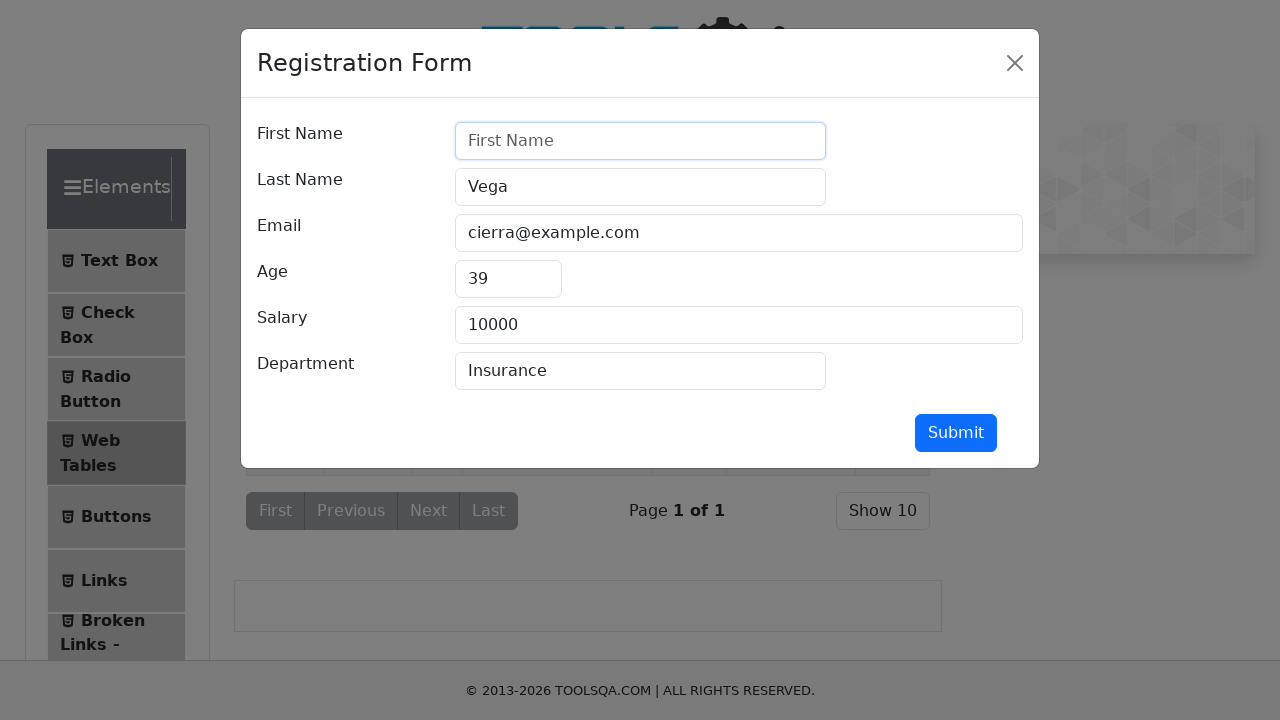

Filled first name field with 'Sadia Afsana' on //input[@id='firstName']
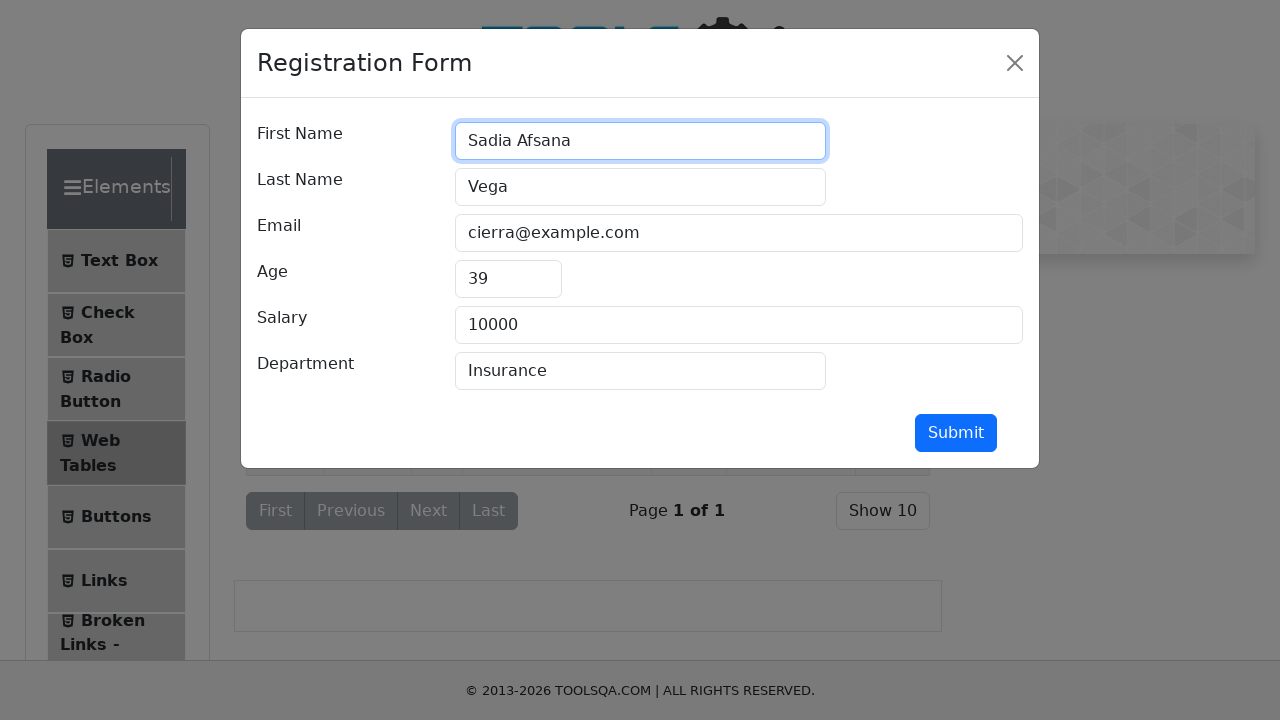

Clicked submit button to save changes at (956, 433) on #submit
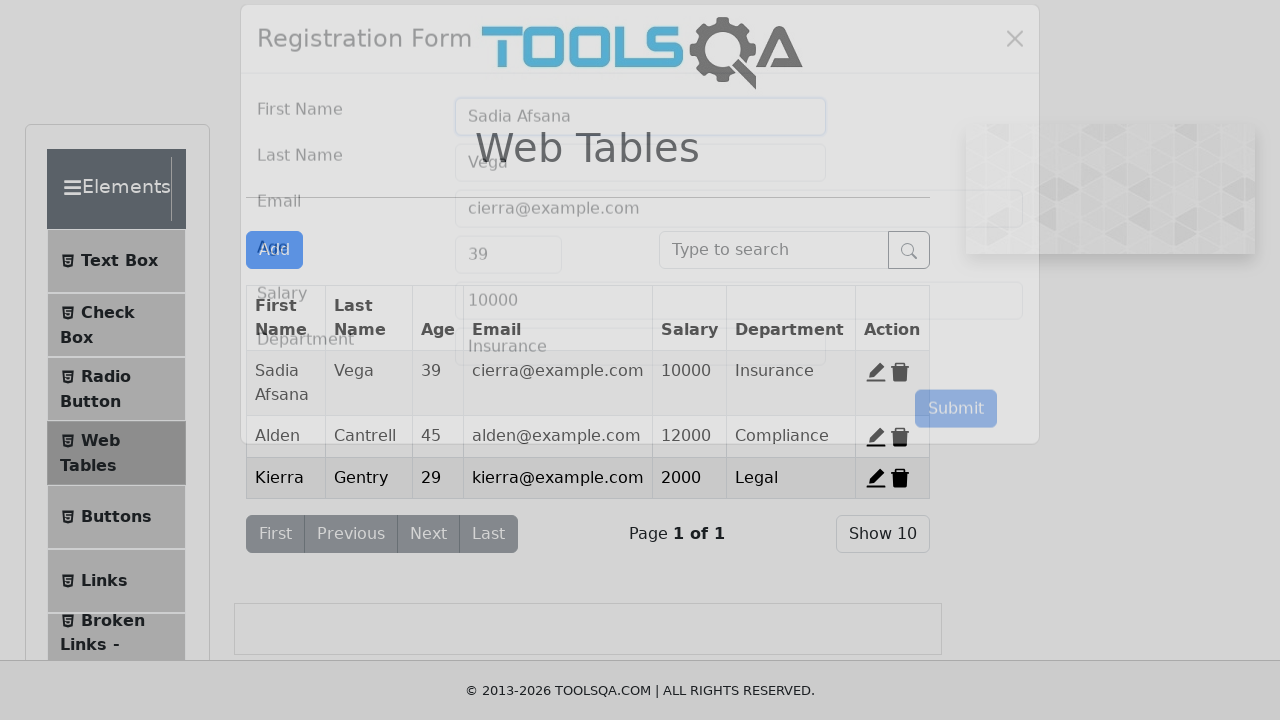

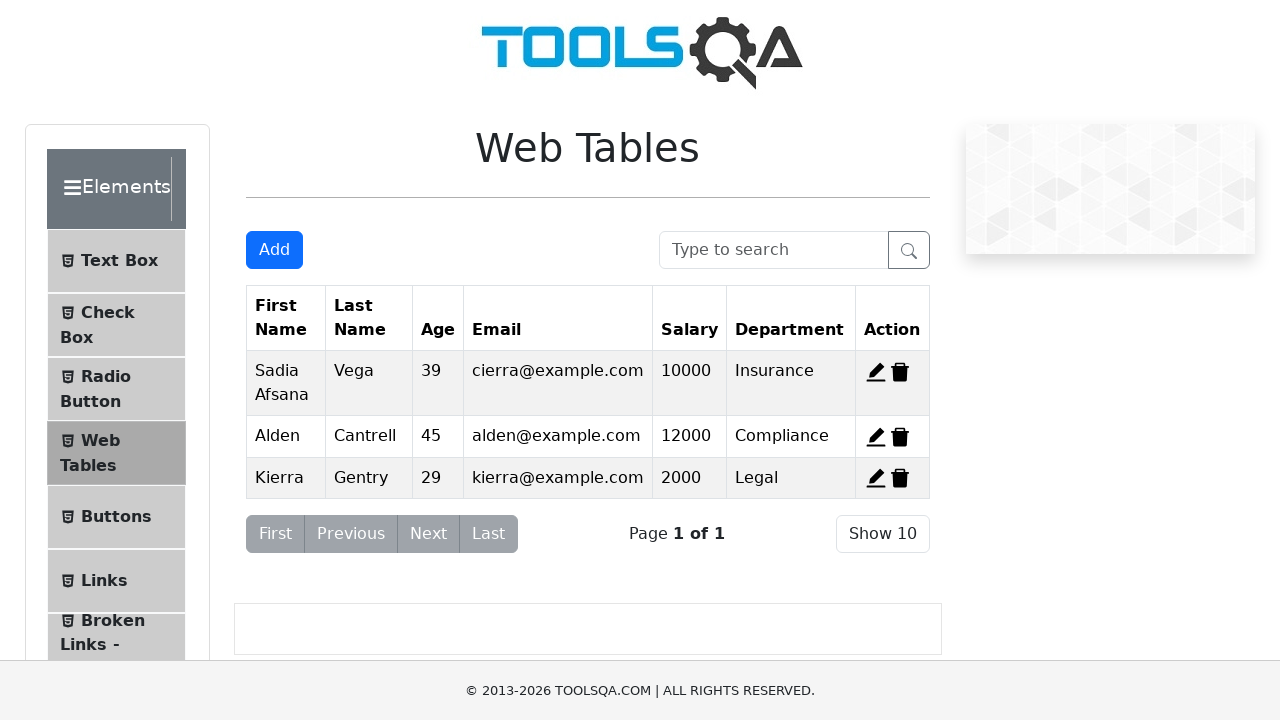